Tests iframe interaction by switching into an iframe, clicking a button inside it, then switching back to the main page and clicking a menu button

Starting URL: https://www.w3schools.com/js/tryit.asp?filename=tryjs_myfirst

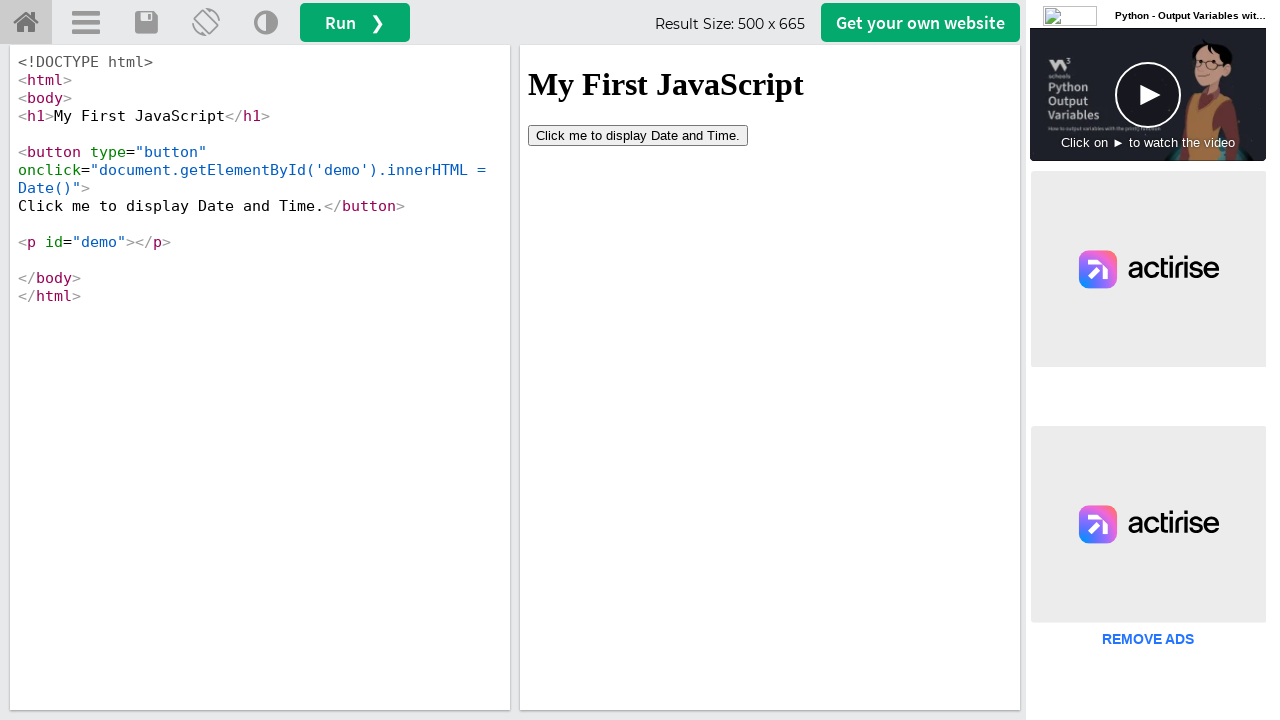

Located iframe with name 'iframeResult'
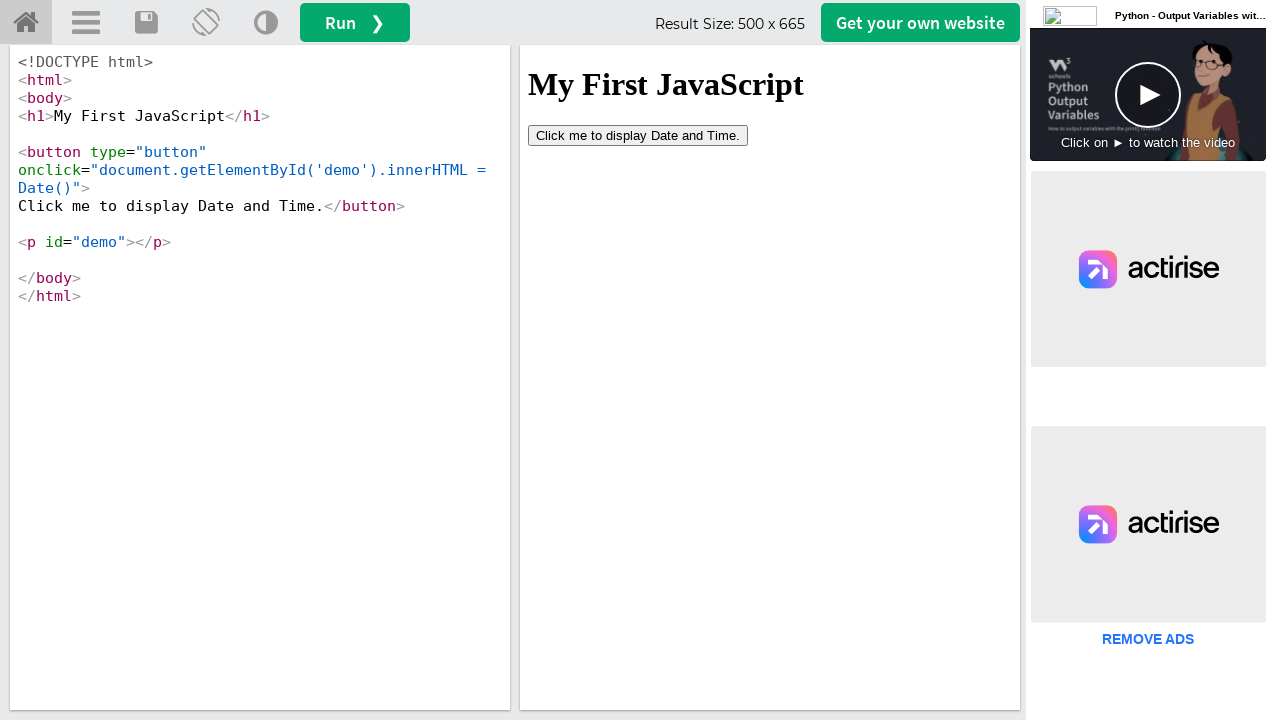

Clicked 'Click me' button inside iframe at (638, 135) on button:has-text('Click me')
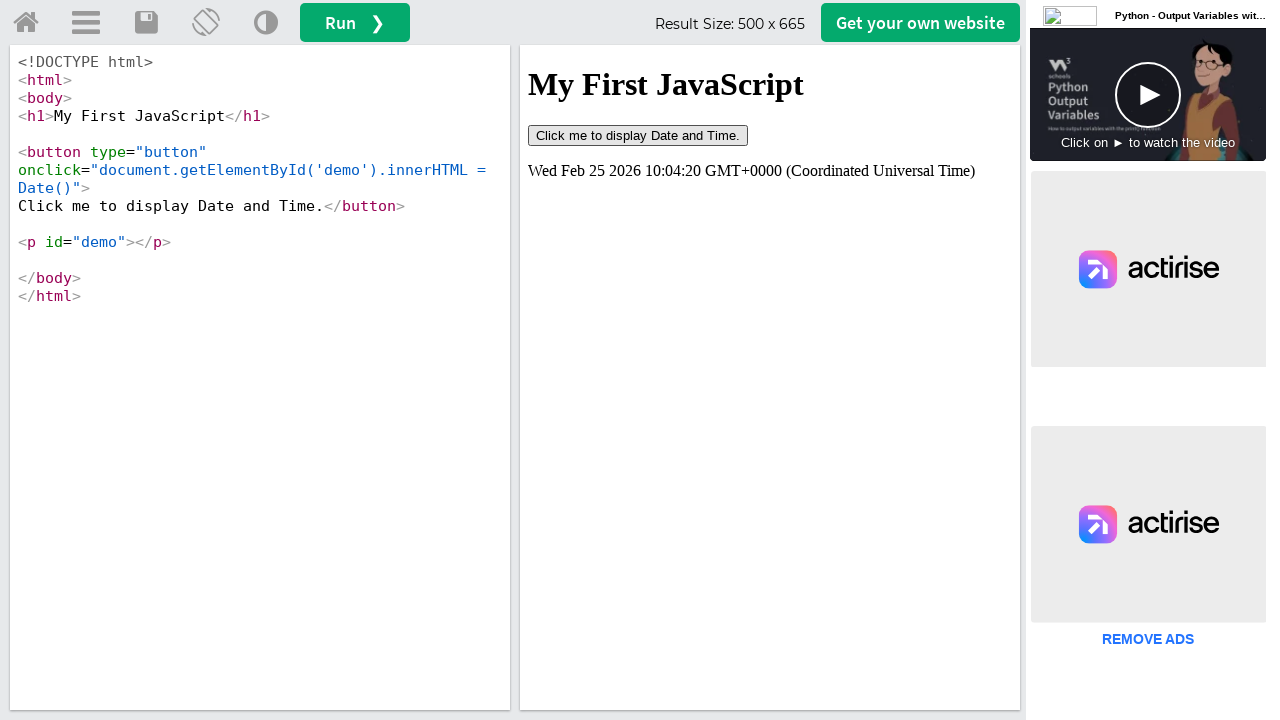

Clicked menu button on main page after switching back from iframe at (86, 23) on #menuButton
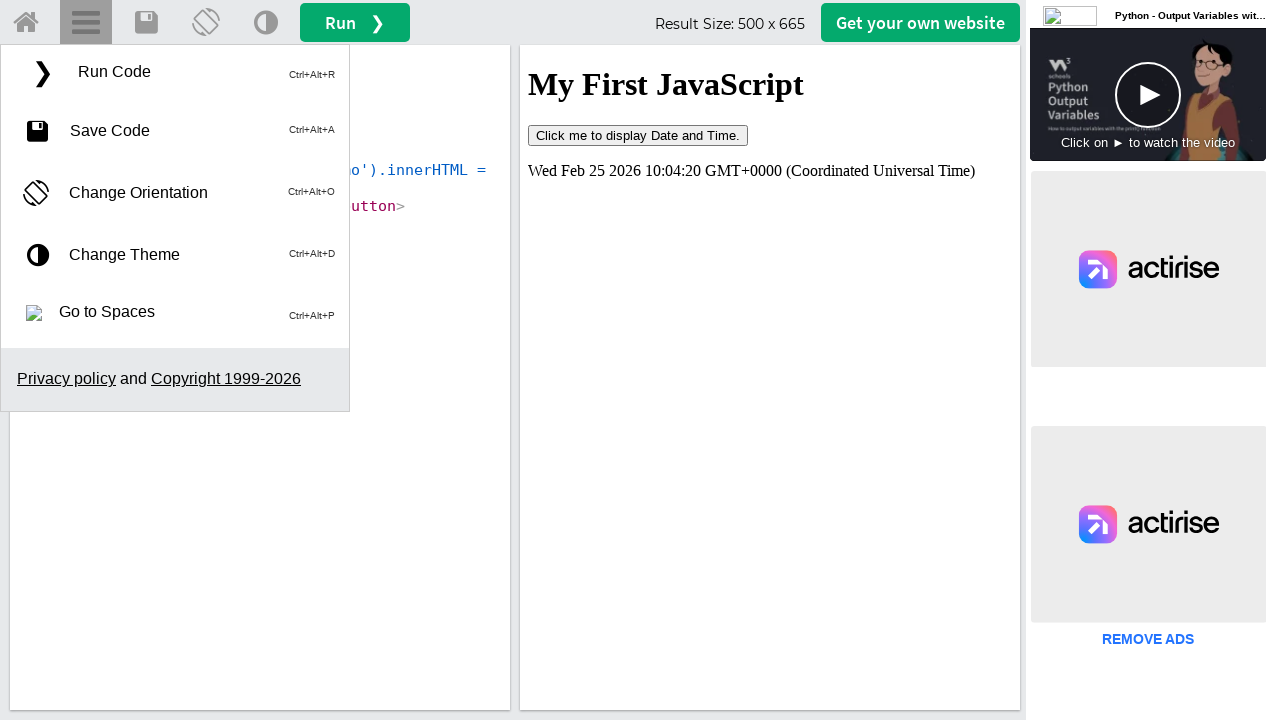

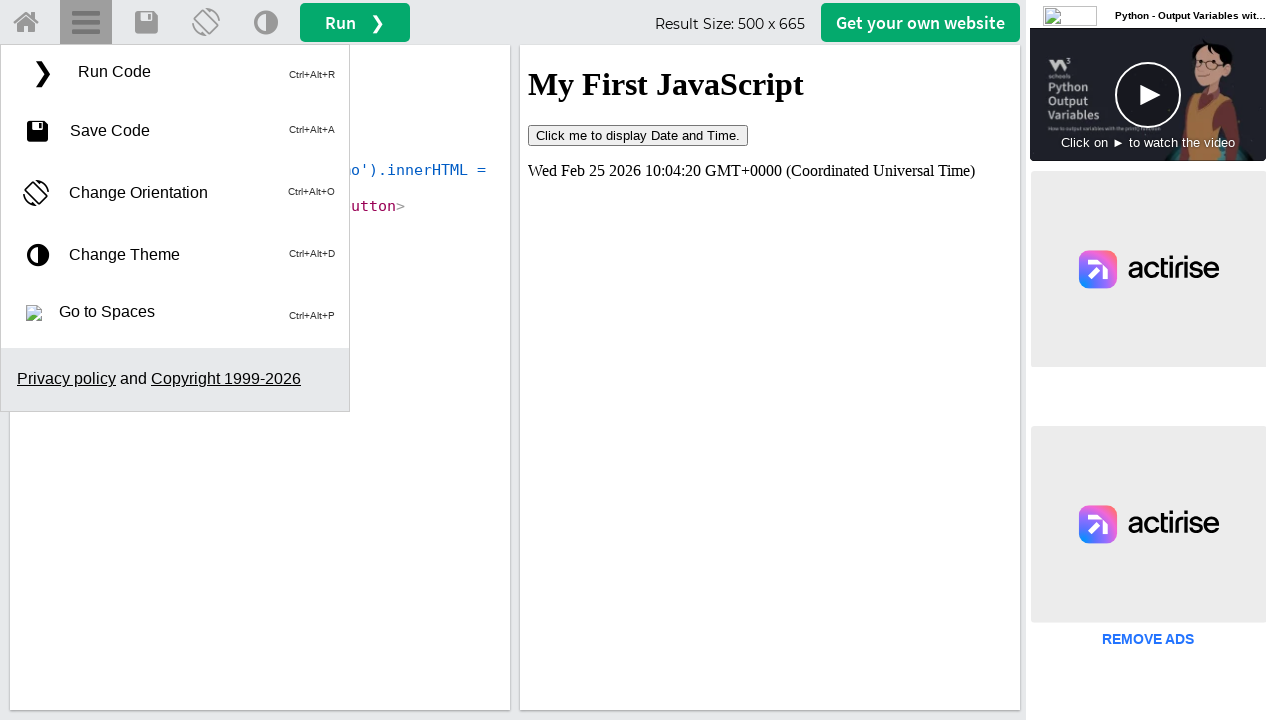